Tests the text input functionality on UI Testing Playground by entering text into an input field and clicking a button to update the button's label with the entered text

Starting URL: http://uitestingplayground.com/textinput

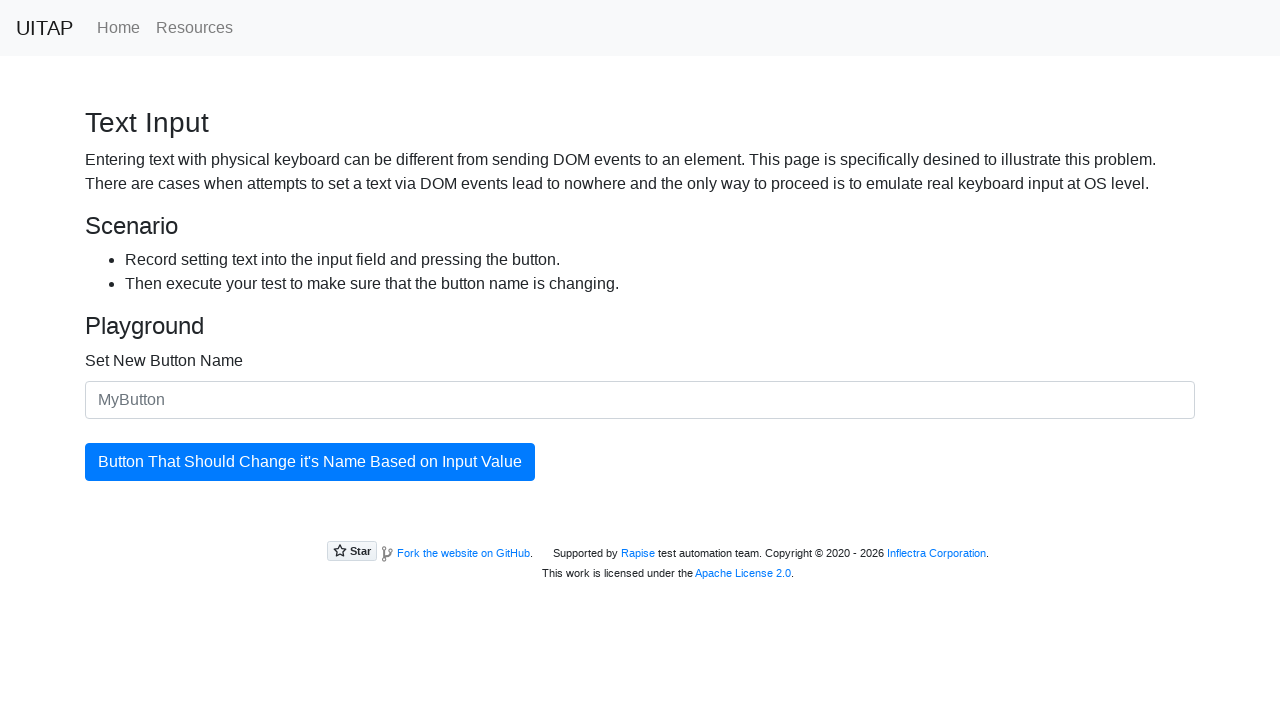

Navigated to UI Testing Playground text input page
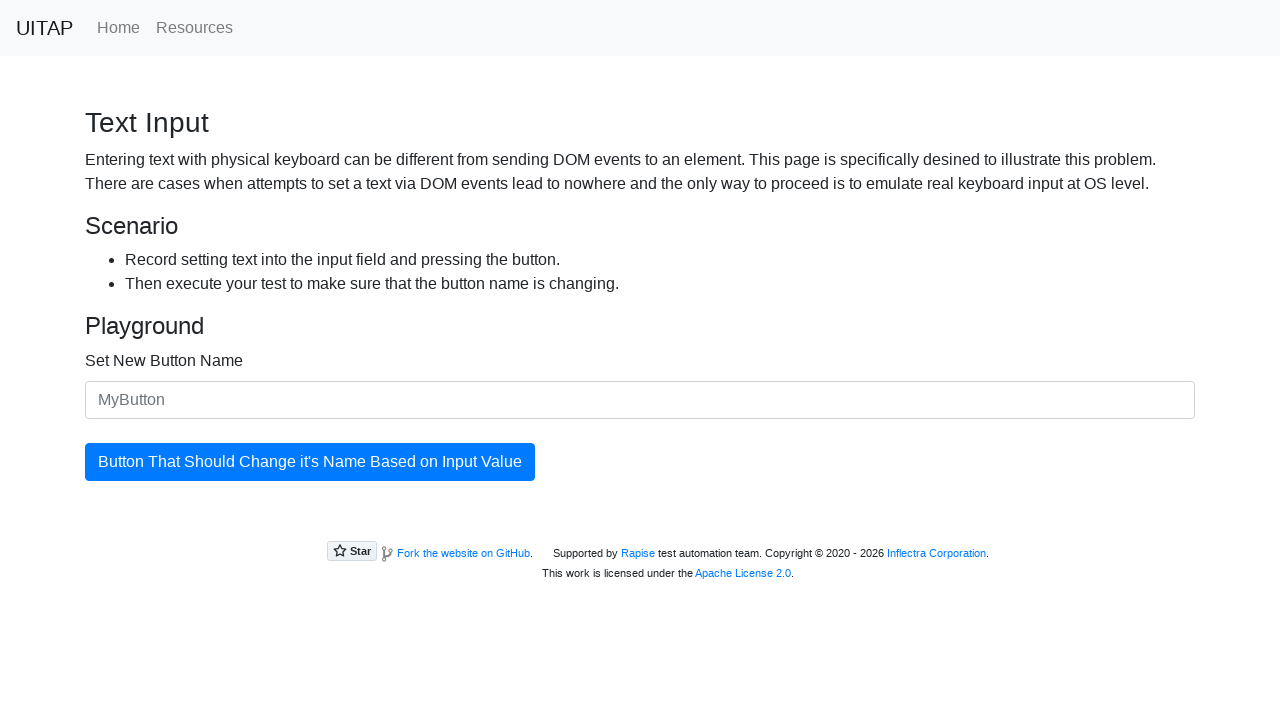

Filled text input field with 'SkyPro' on #newButtonName
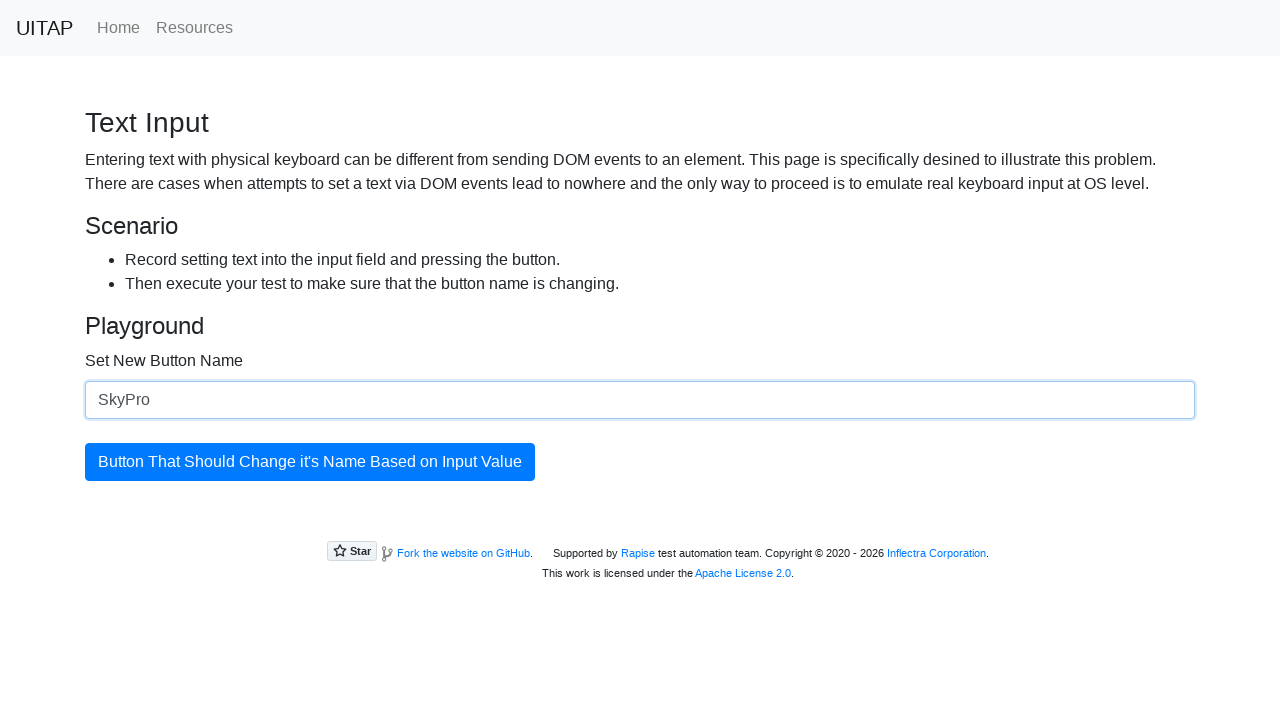

Clicked the button to update its label with entered text at (310, 462) on #updatingButton
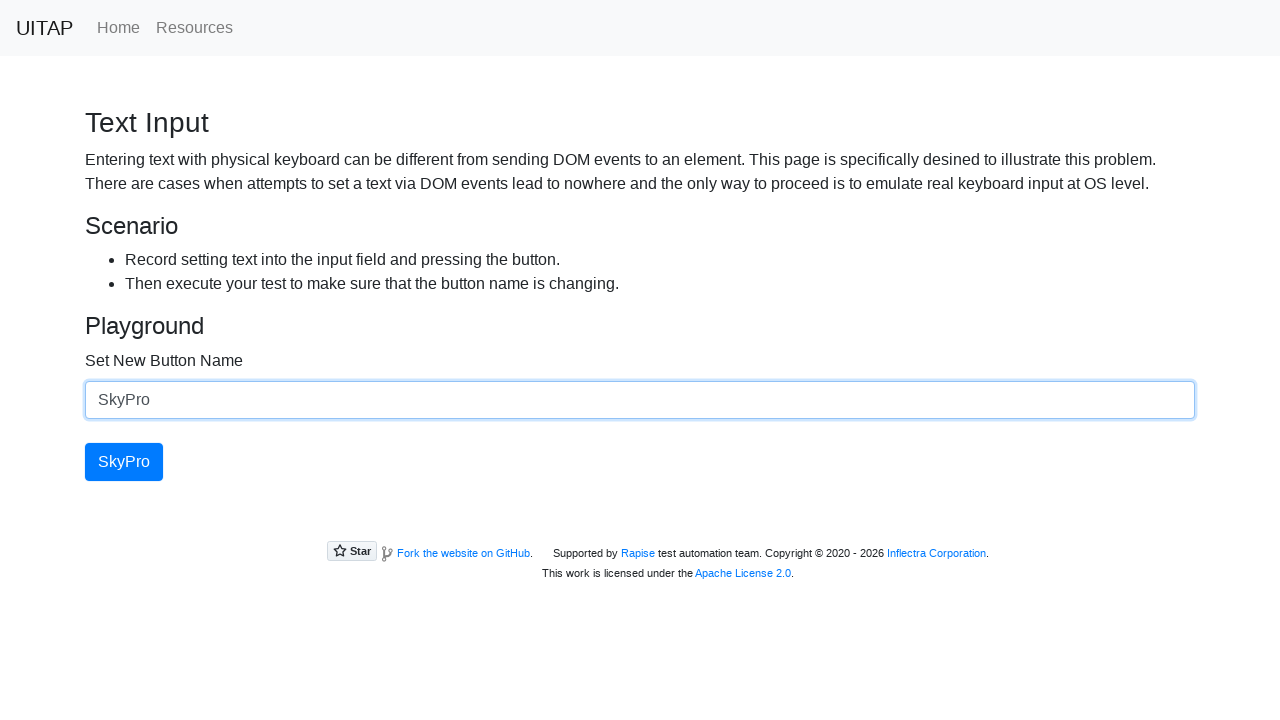

Verified the button was updated and is present on the page
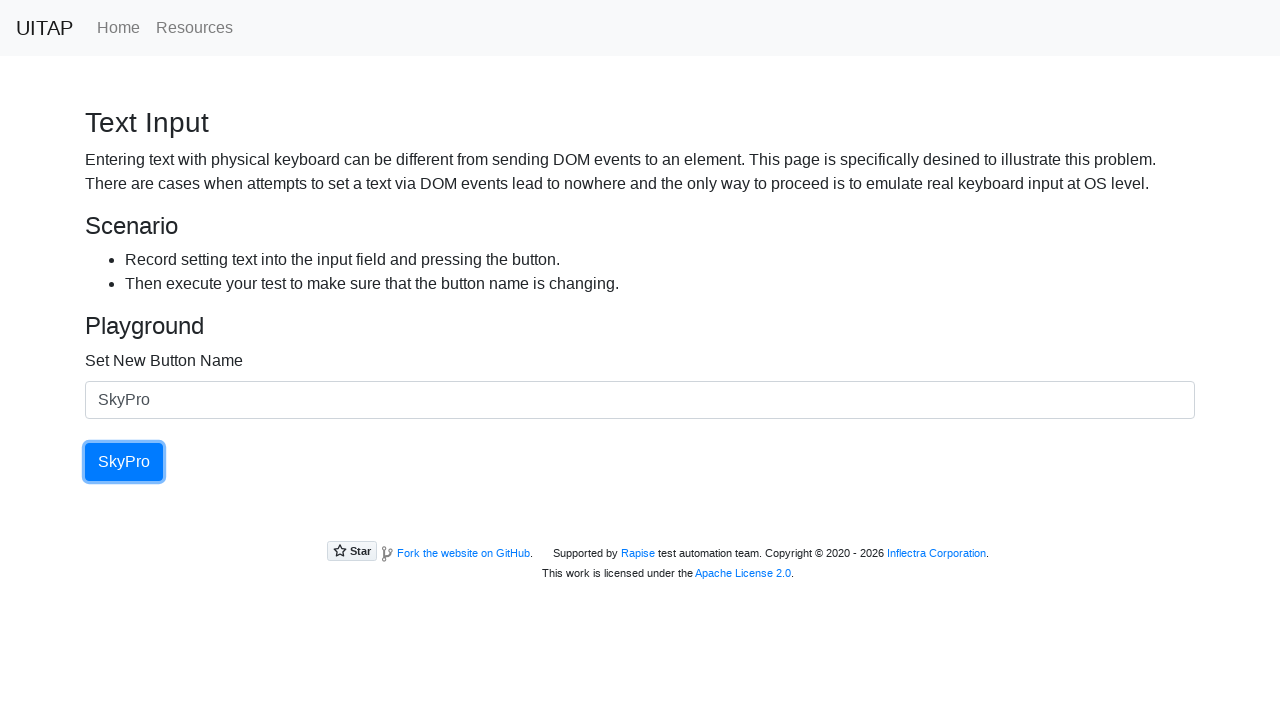

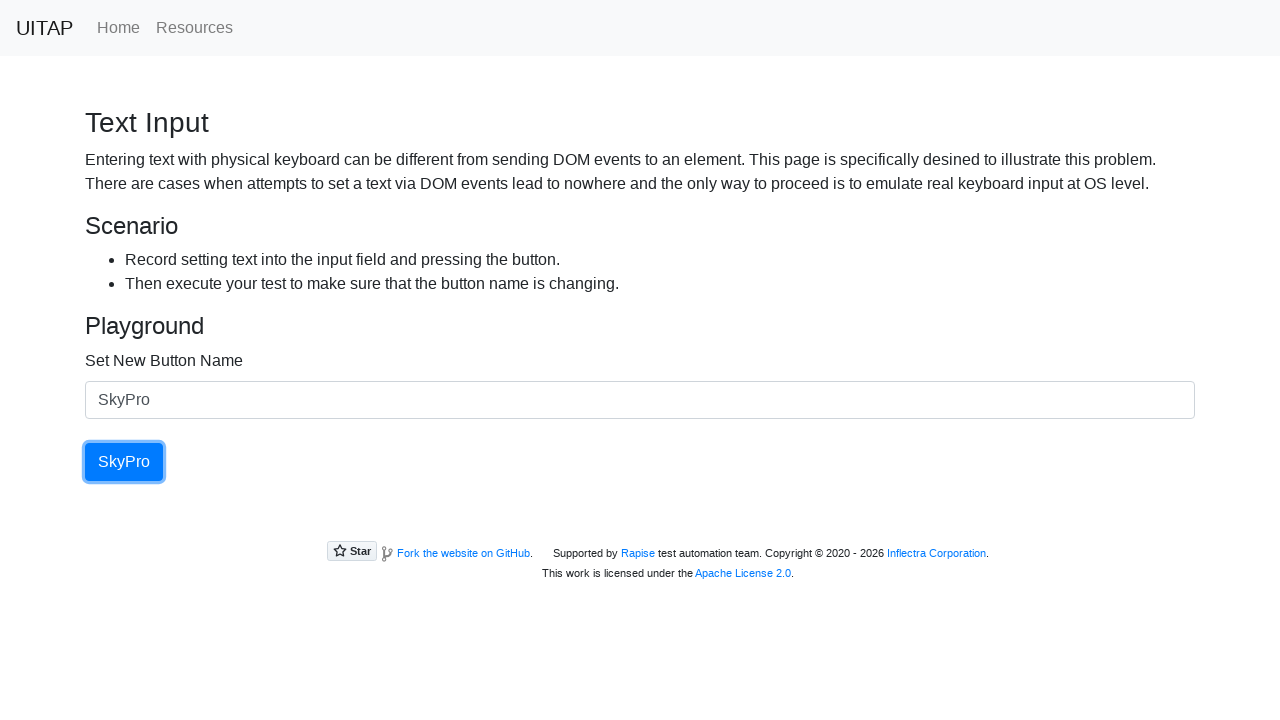